Tests tooltip functionality on jQueryUI demo page by hovering over an input element to trigger the tooltip display. The demo content is inside an iframe, so the script switches to the iframe first before interacting with the age input field.

Starting URL: https://jqueryui.com/tooltip/

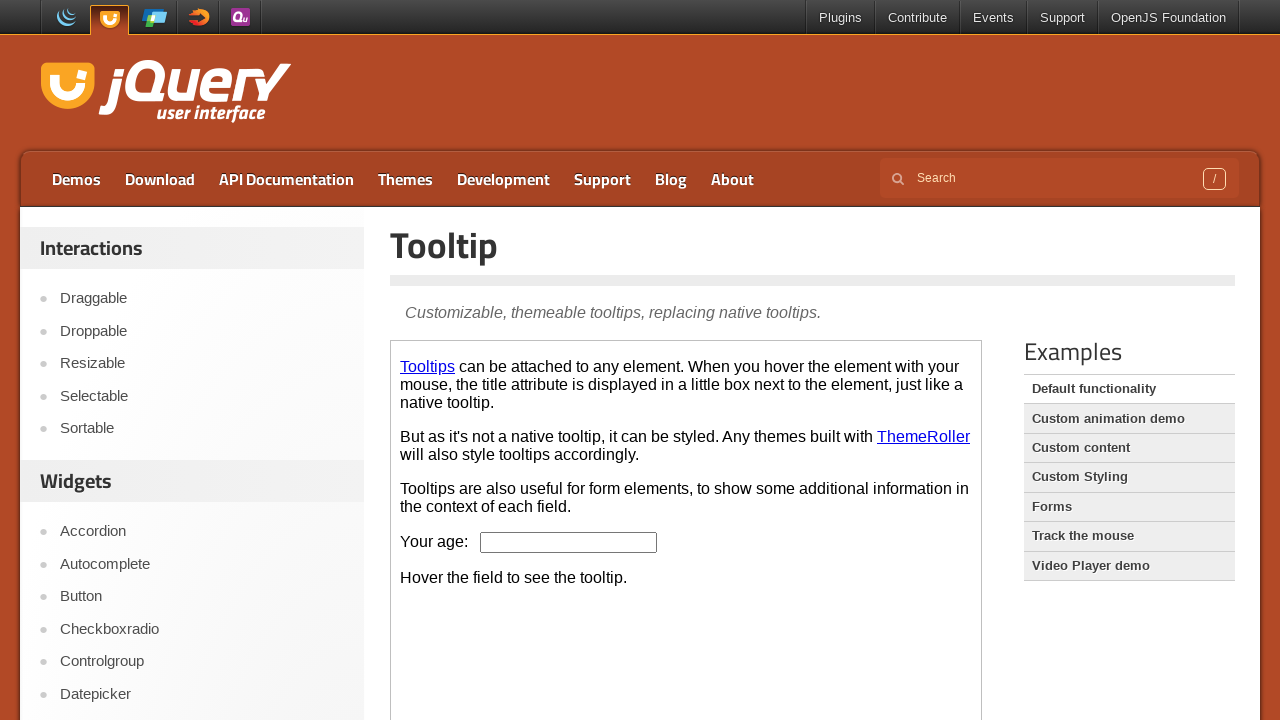

Located the demo iframe containing the tooltip example
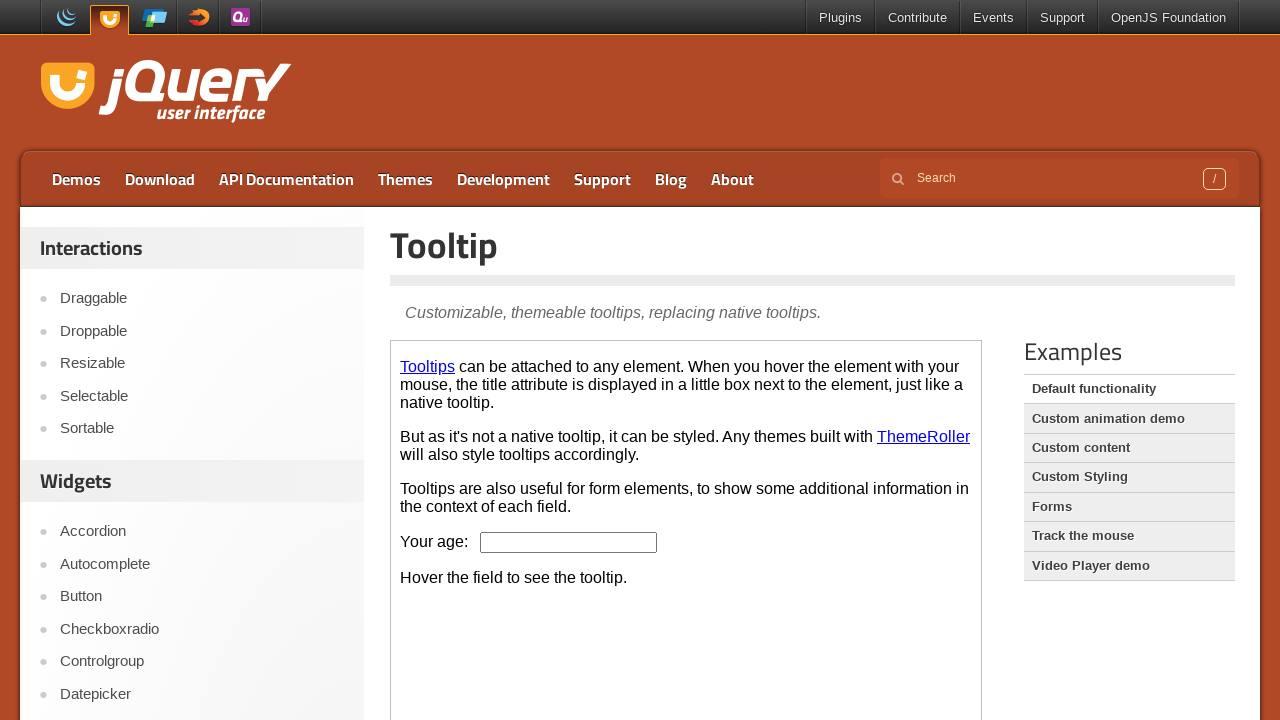

Hovered over the age input field to trigger tooltip display at (569, 542) on .demo-frame >> internal:control=enter-frame >> #age
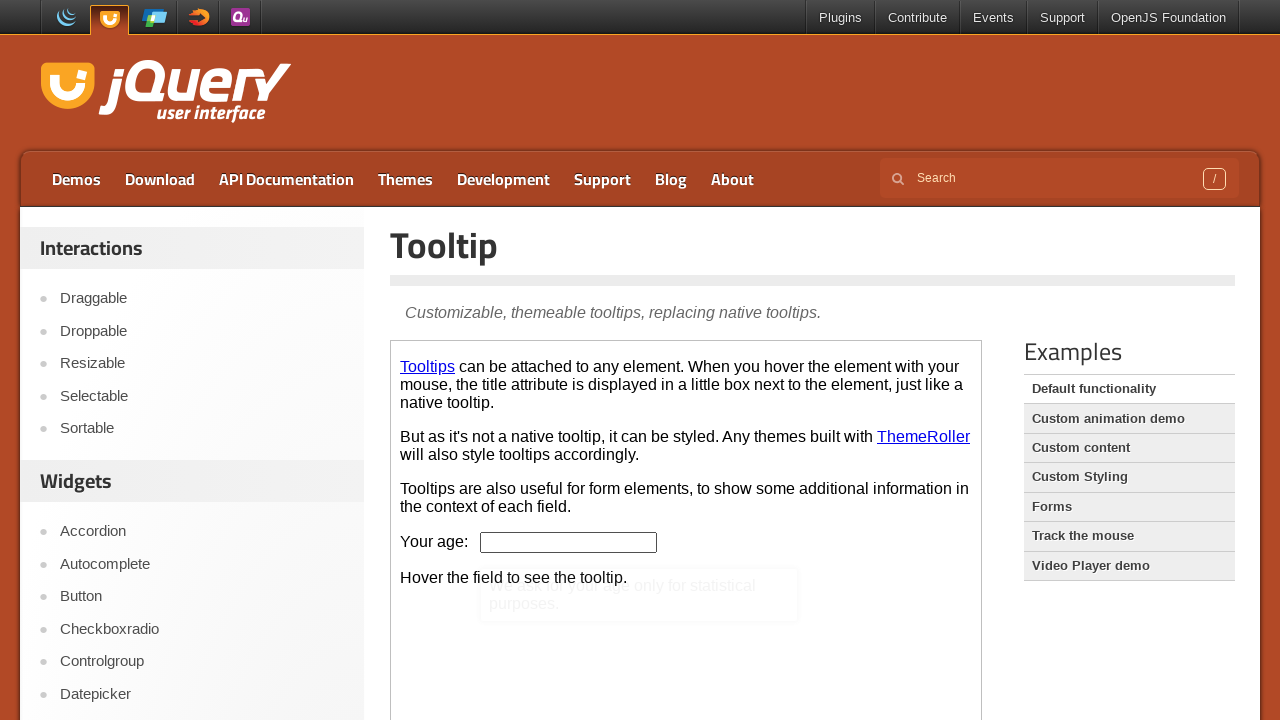

Waited 1 second to observe the tooltip
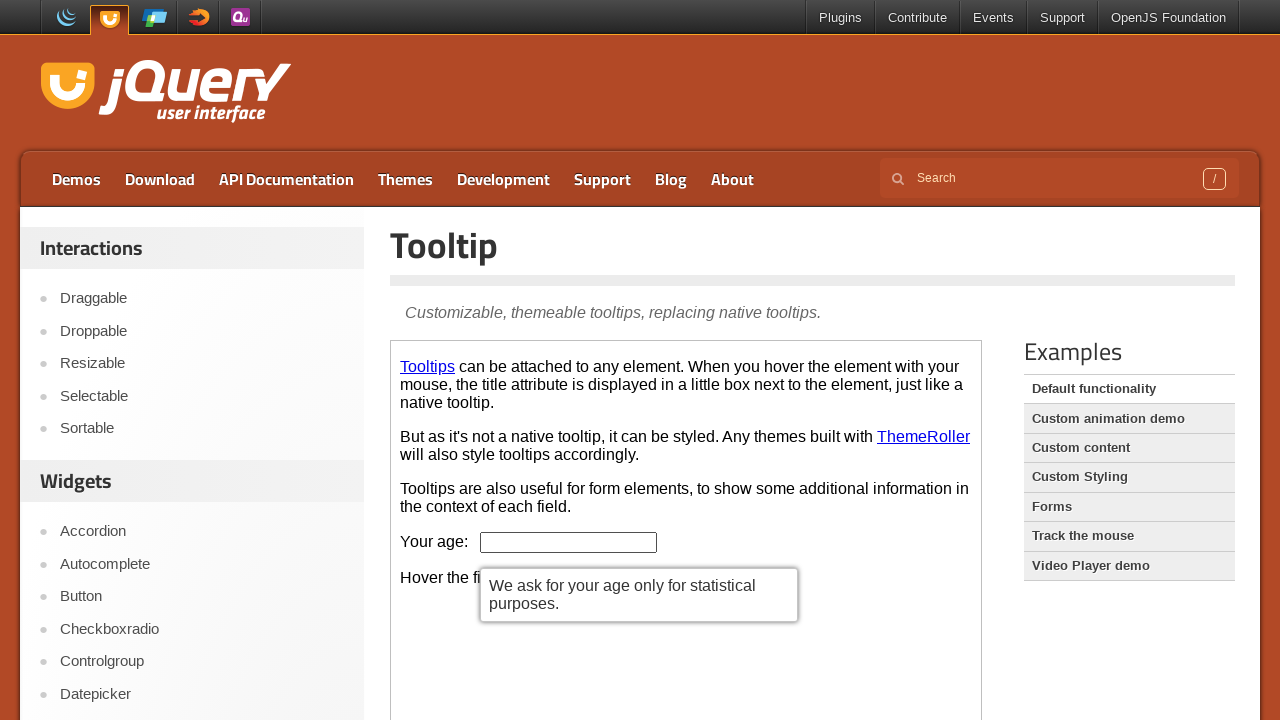

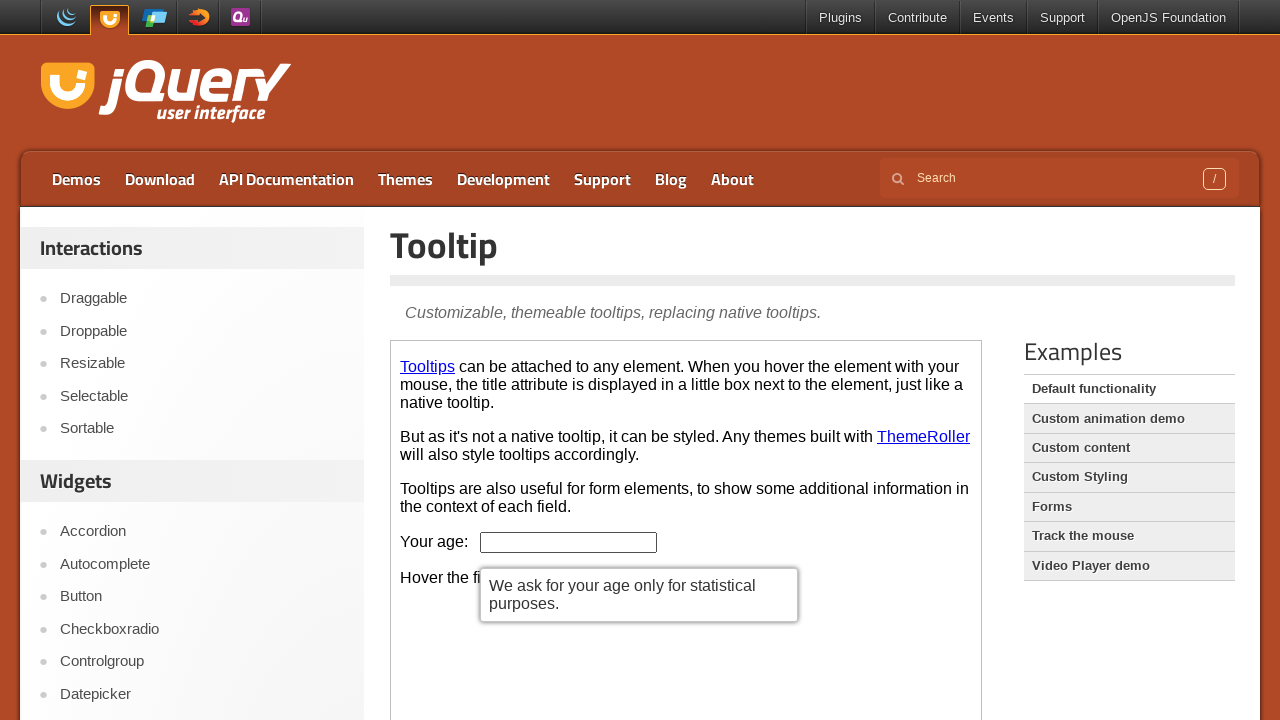